Tests passenger count dropdown by incrementing adult count 4 times and adding one child

Starting URL: https://rahulshettyacademy.com/dropdownsPractise/

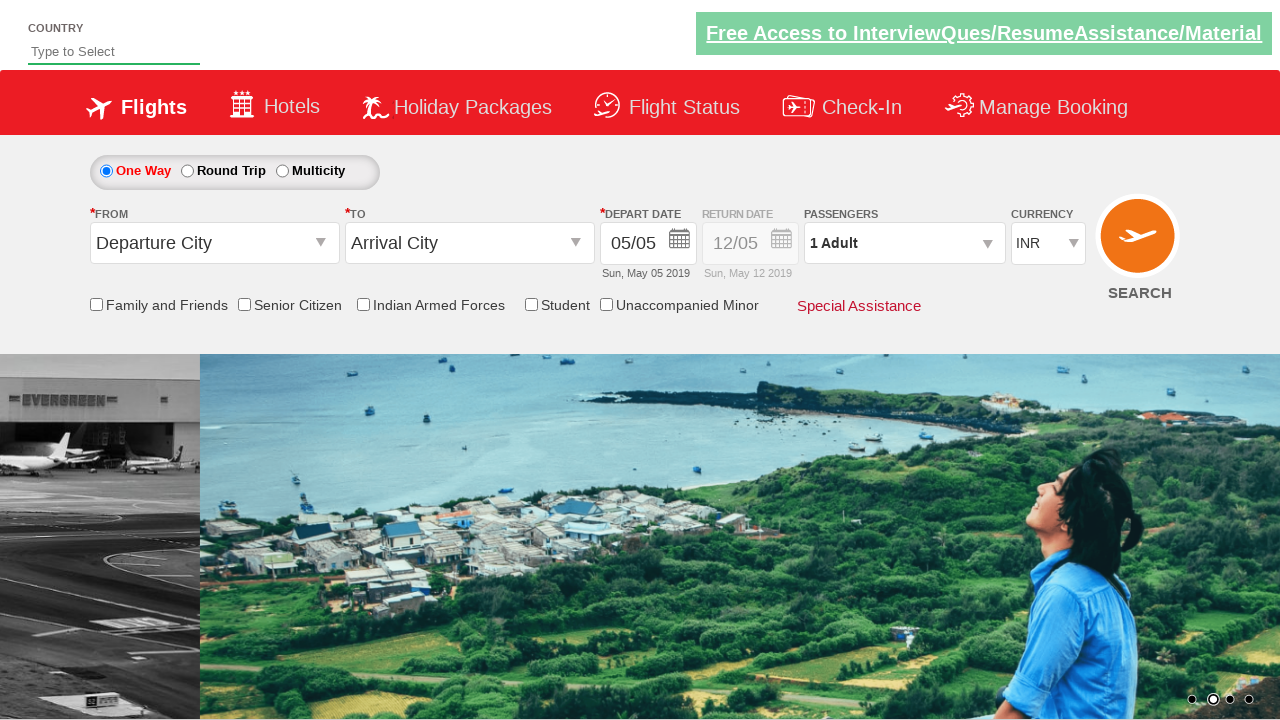

Clicked on passenger info dropdown to open it at (904, 243) on #divpaxinfo
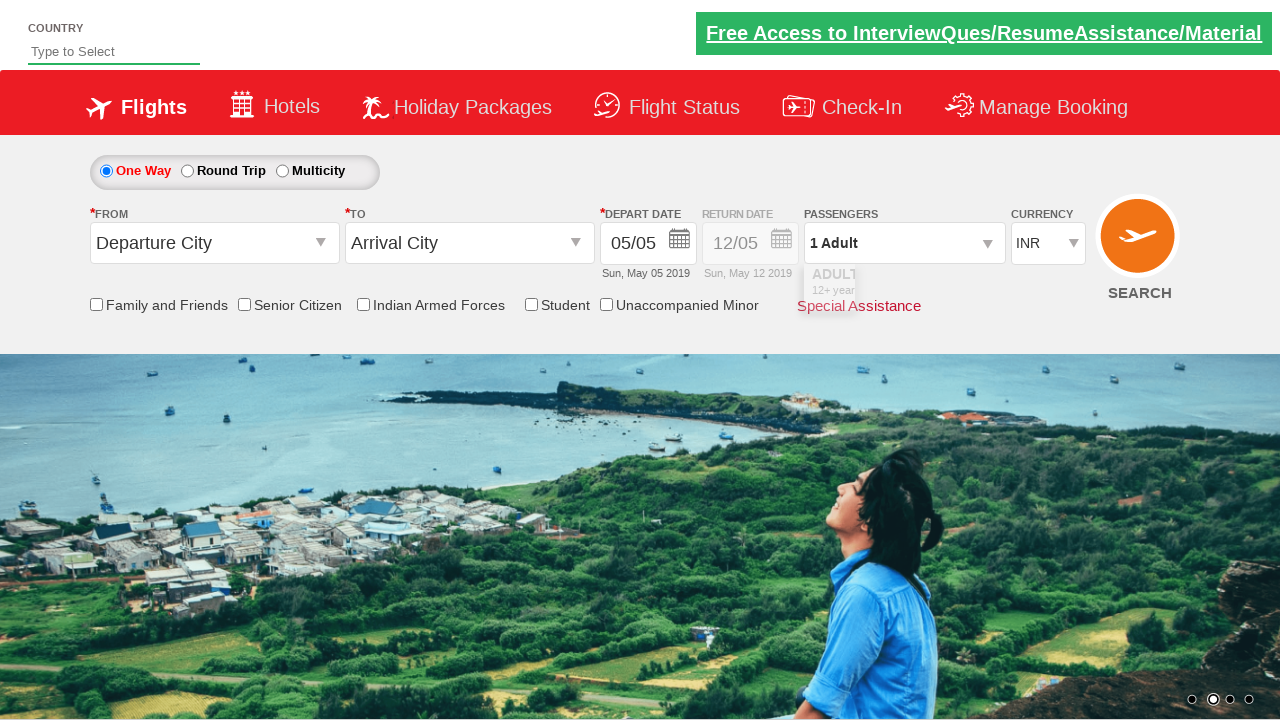

Waited 2 seconds for dropdown to load
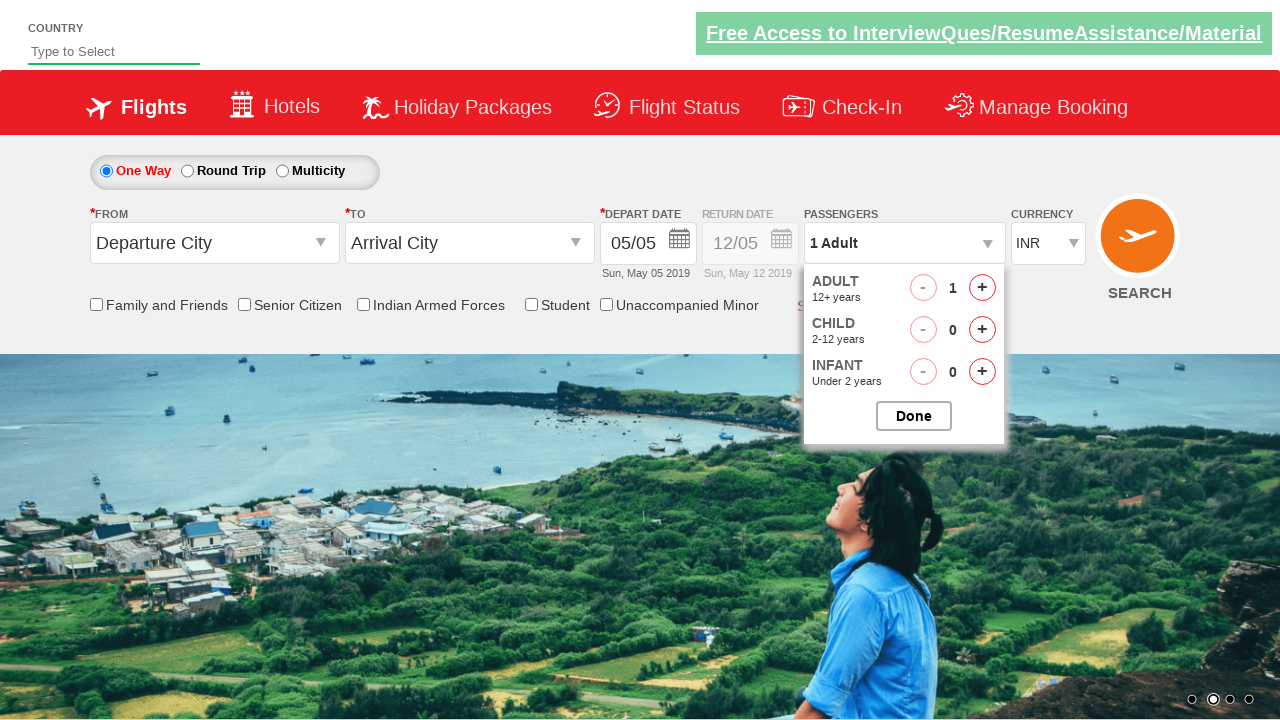

Incremented adult count (iteration 1/4) at (982, 288) on #hrefIncAdt
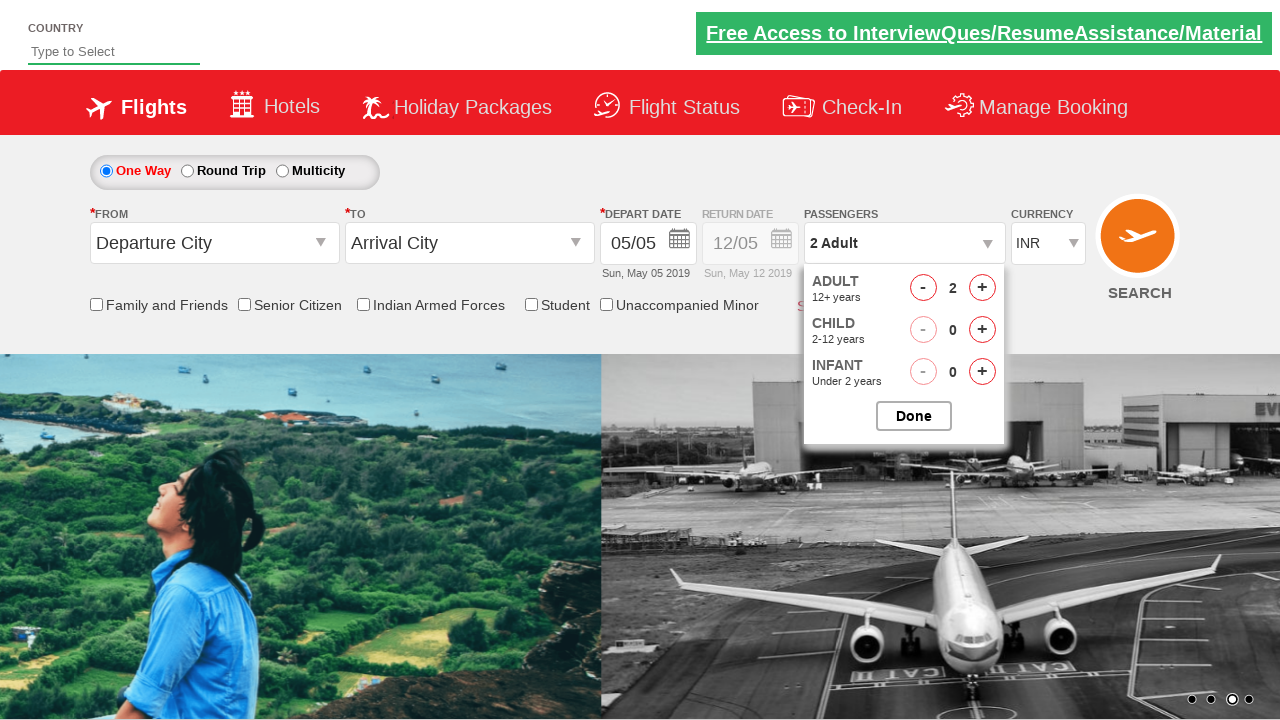

Incremented adult count (iteration 2/4) at (982, 288) on #hrefIncAdt
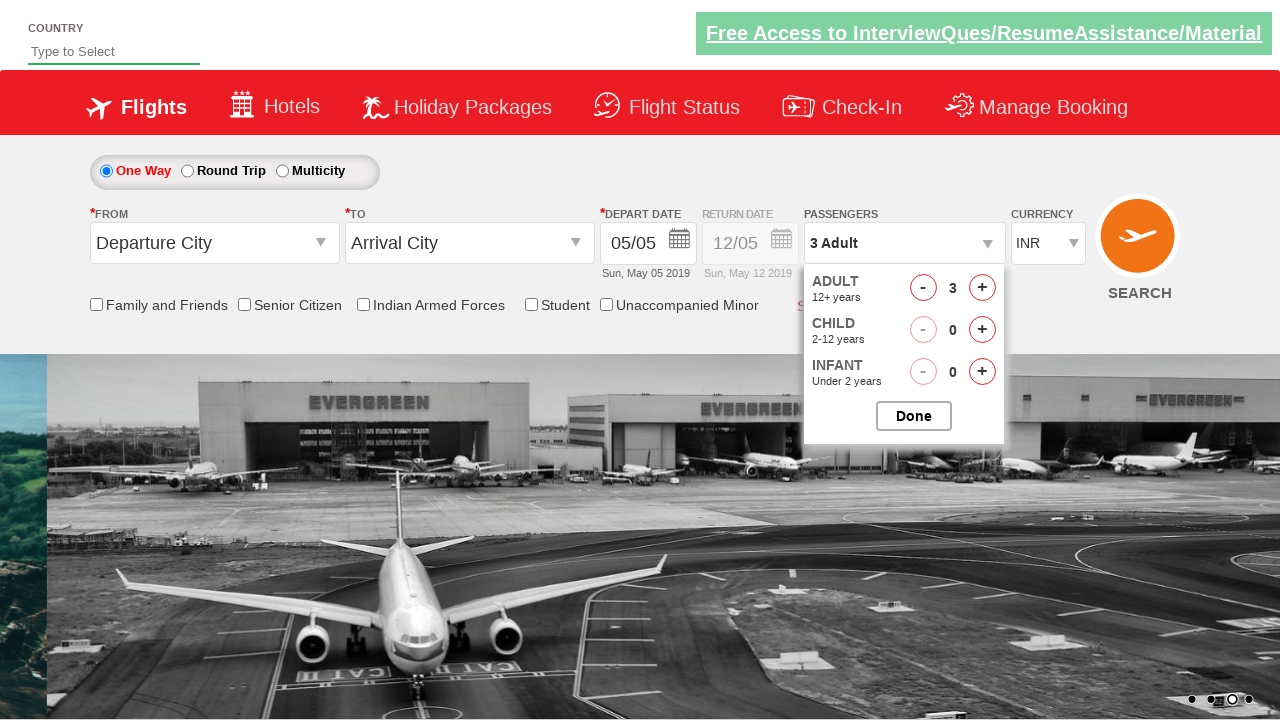

Incremented adult count (iteration 3/4) at (982, 288) on #hrefIncAdt
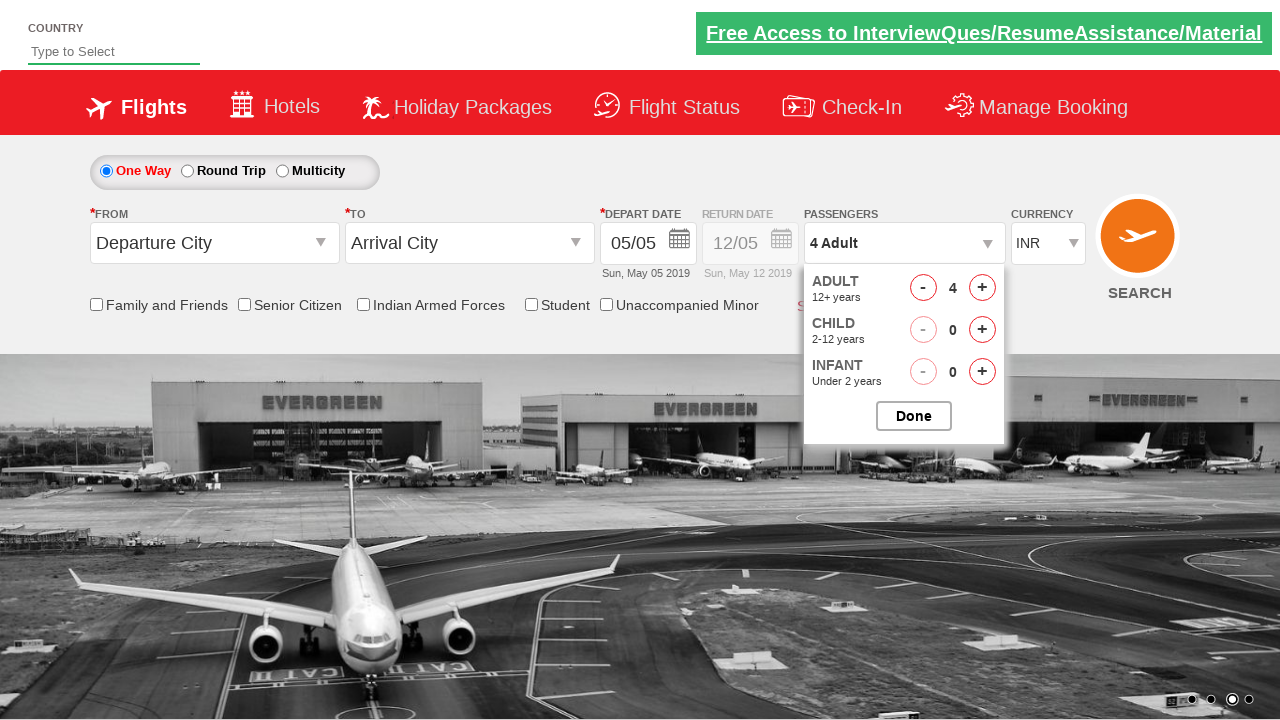

Incremented adult count (iteration 4/4) at (982, 288) on #hrefIncAdt
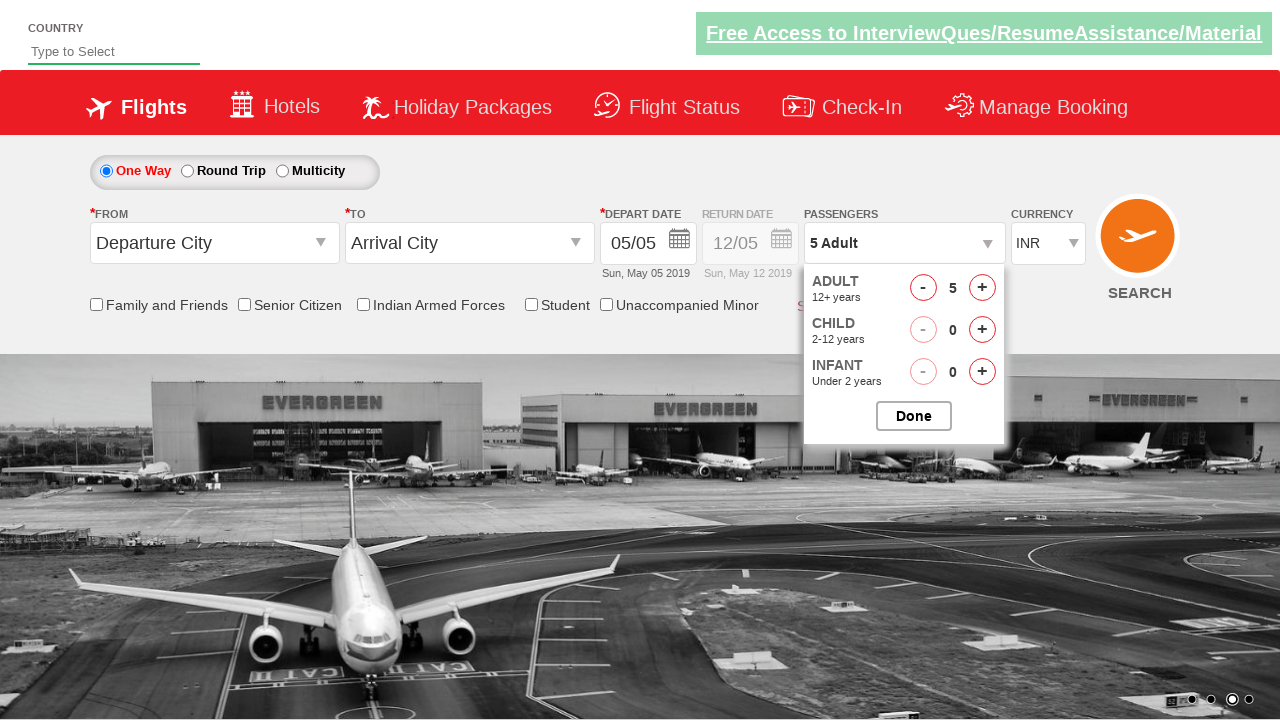

Added one child to passenger count at (982, 330) on #hrefIncChd
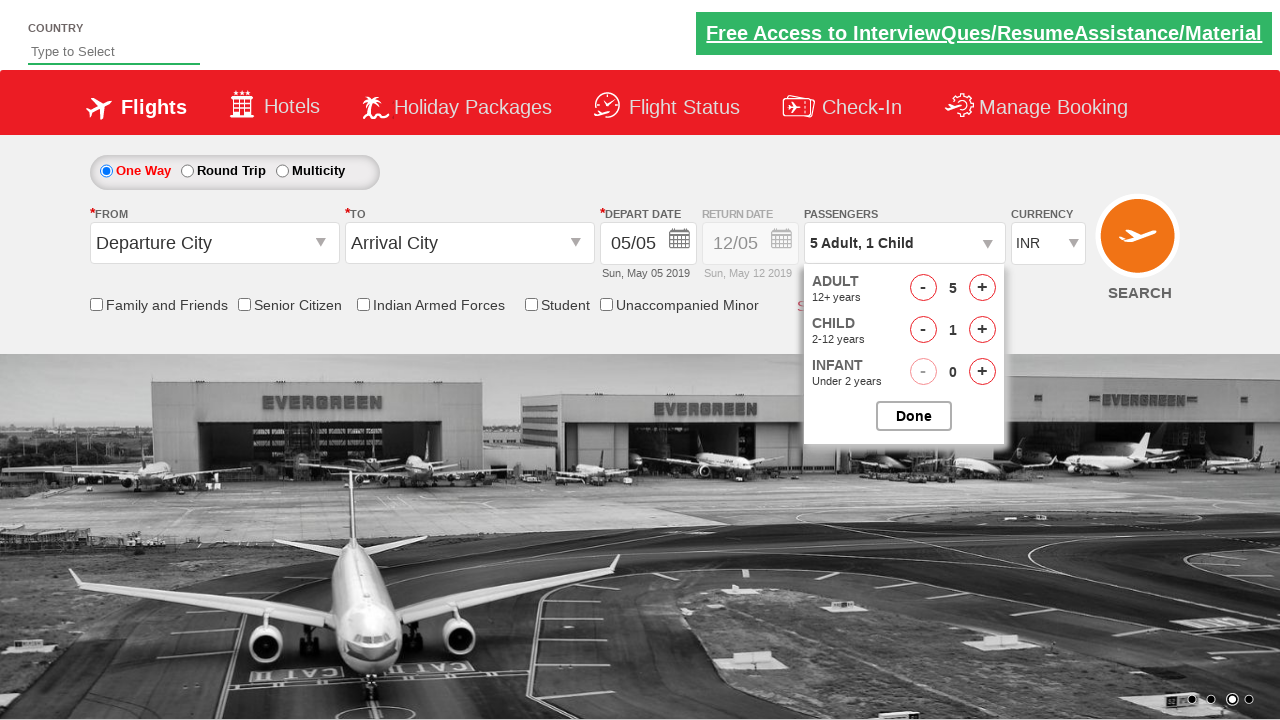

Closed the passenger option panel at (914, 416) on #btnclosepaxoption
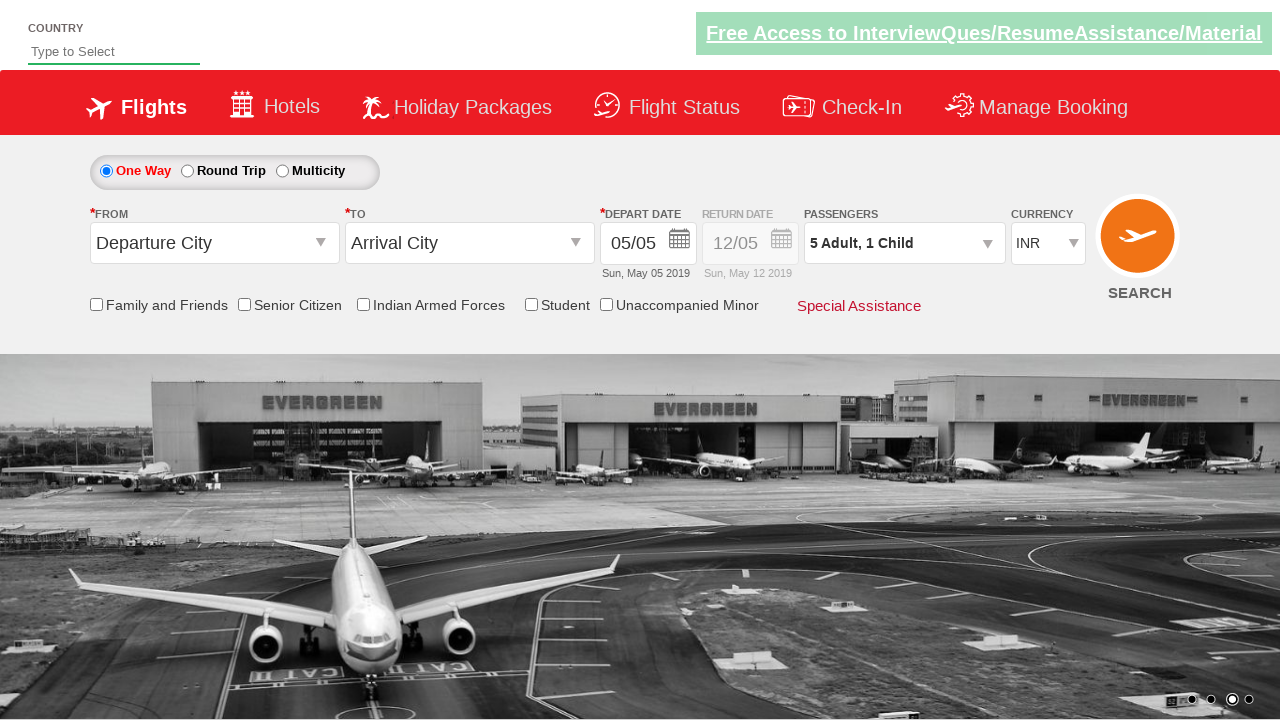

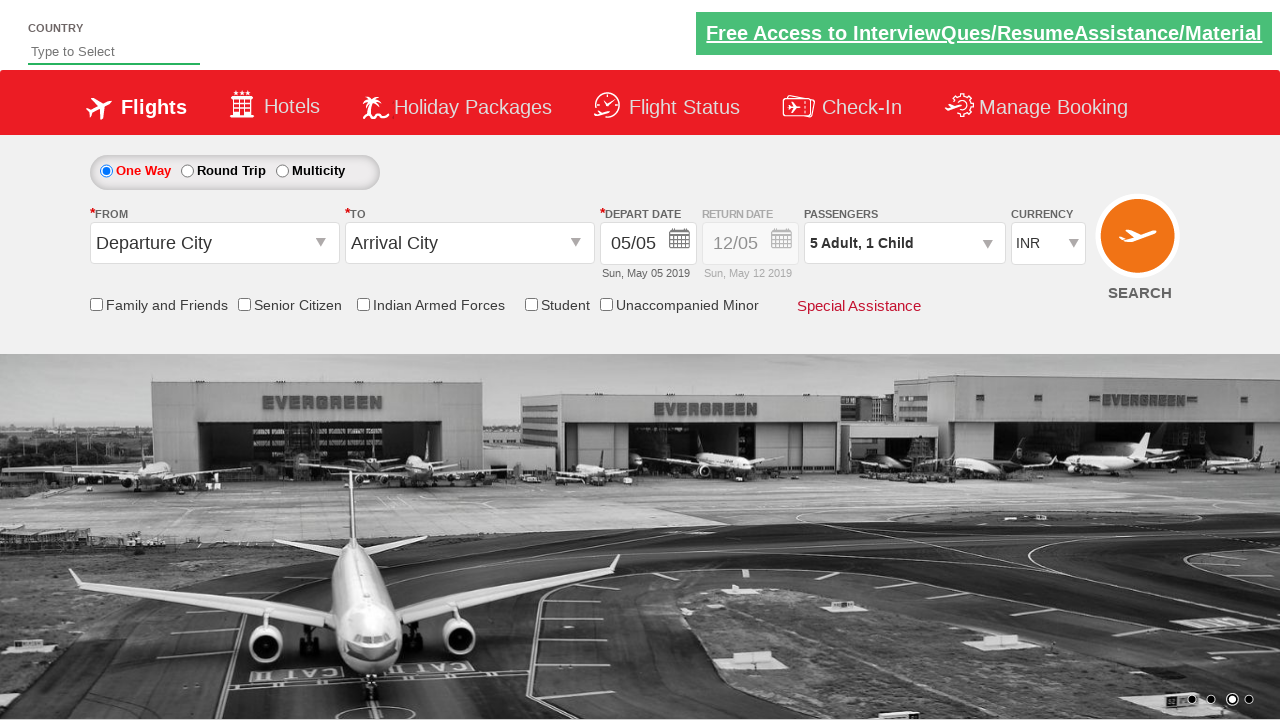